Tests that the currently applied filter is highlighted with the selected class

Starting URL: https://demo.playwright.dev/todomvc

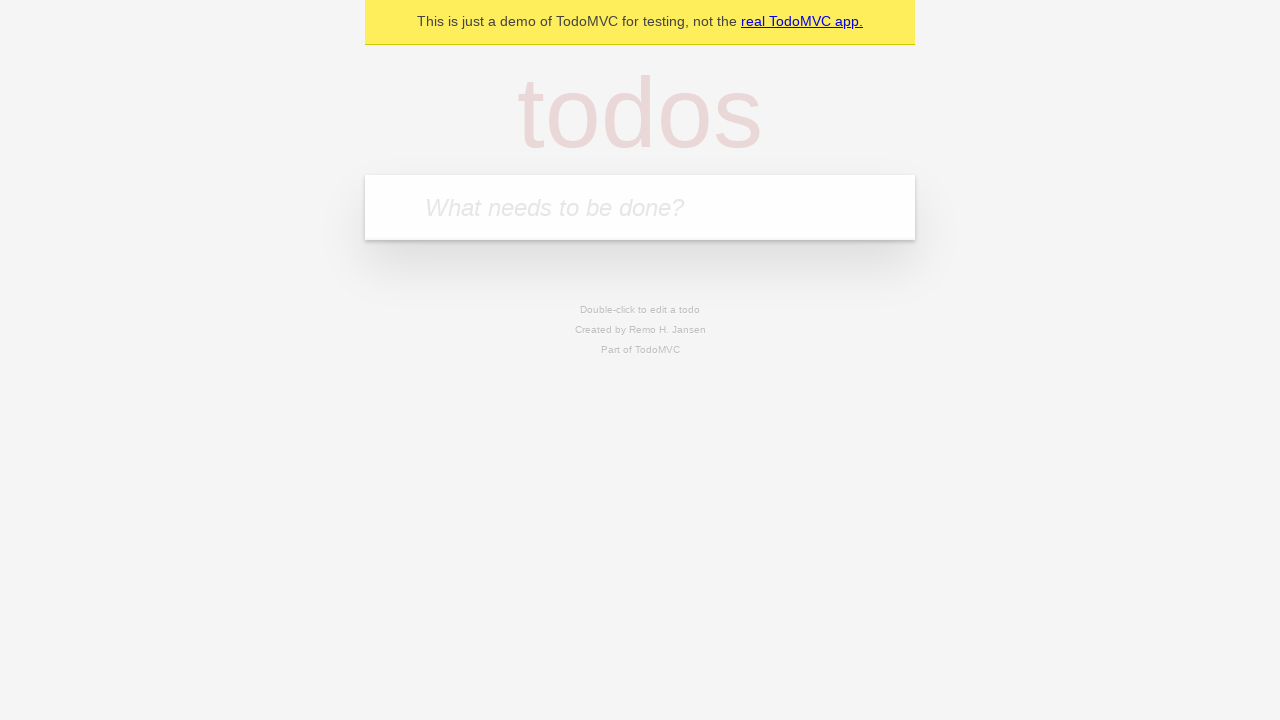

Filled input field with first todo 'buy some cheese' on internal:attr=[placeholder="What needs to be done?"i]
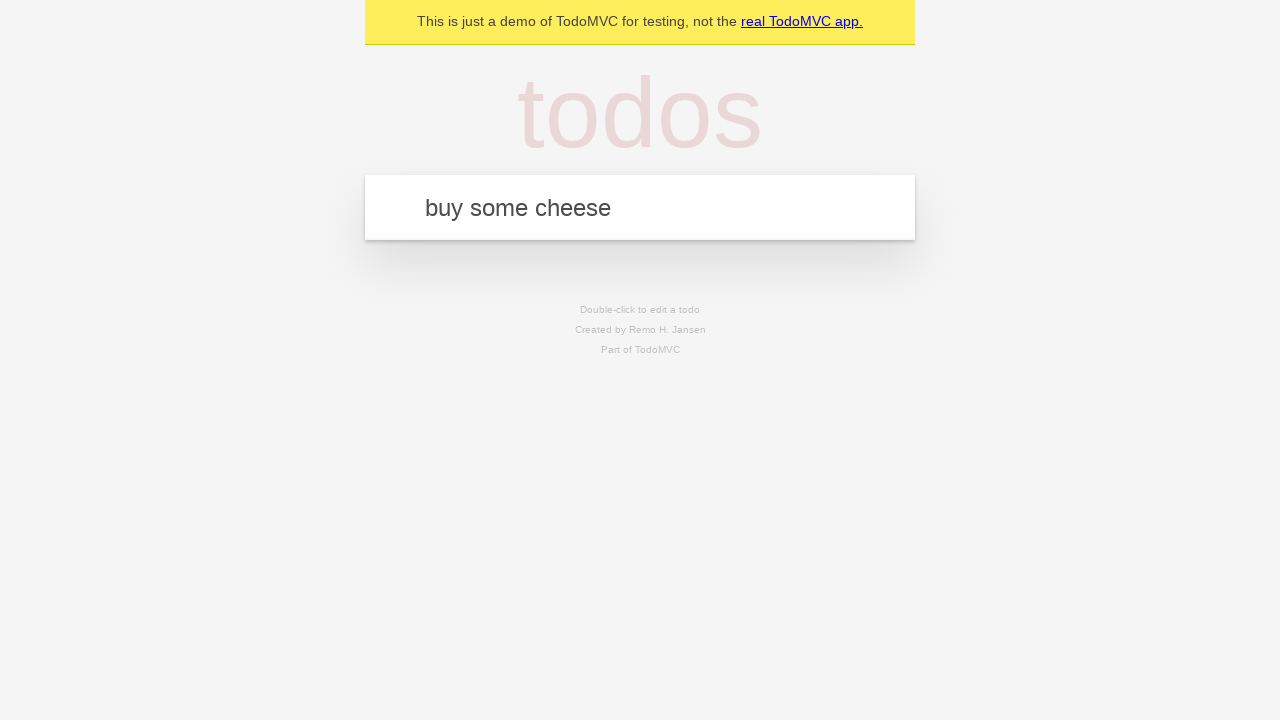

Pressed Enter to create first todo on internal:attr=[placeholder="What needs to be done?"i]
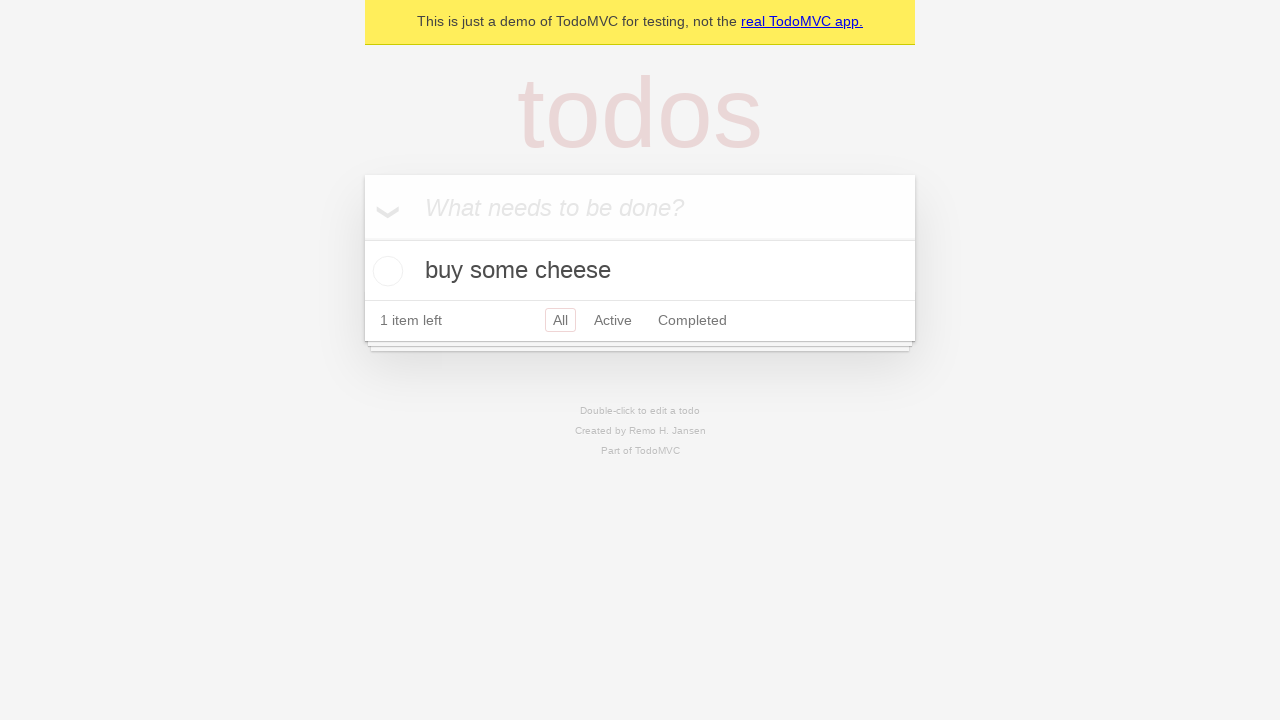

Filled input field with second todo 'feed the cat' on internal:attr=[placeholder="What needs to be done?"i]
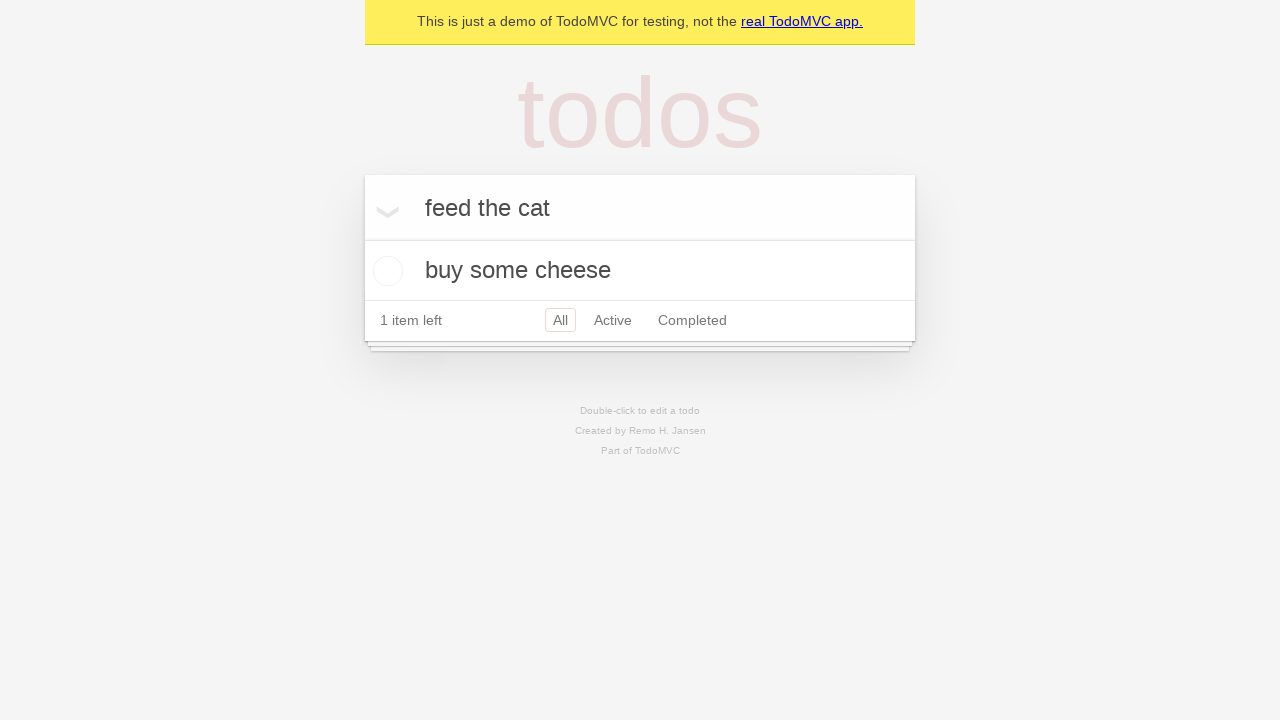

Pressed Enter to create second todo on internal:attr=[placeholder="What needs to be done?"i]
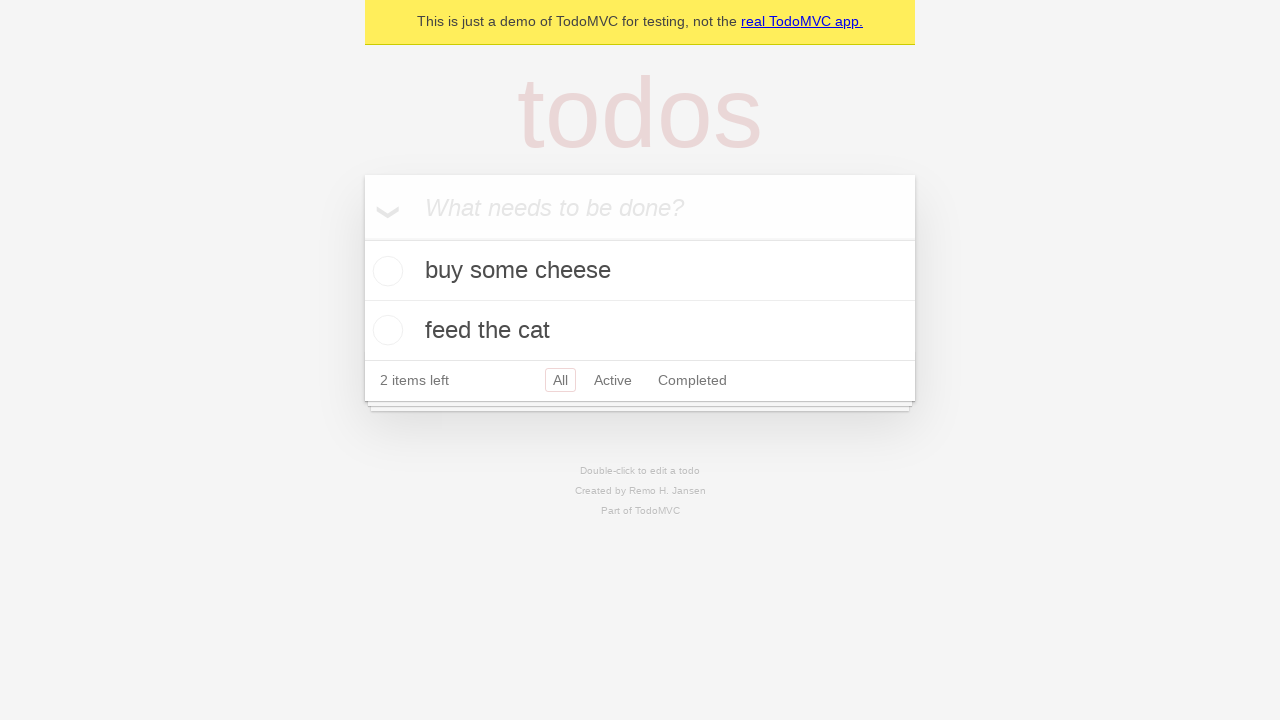

Filled input field with third todo 'book a doctors appointment' on internal:attr=[placeholder="What needs to be done?"i]
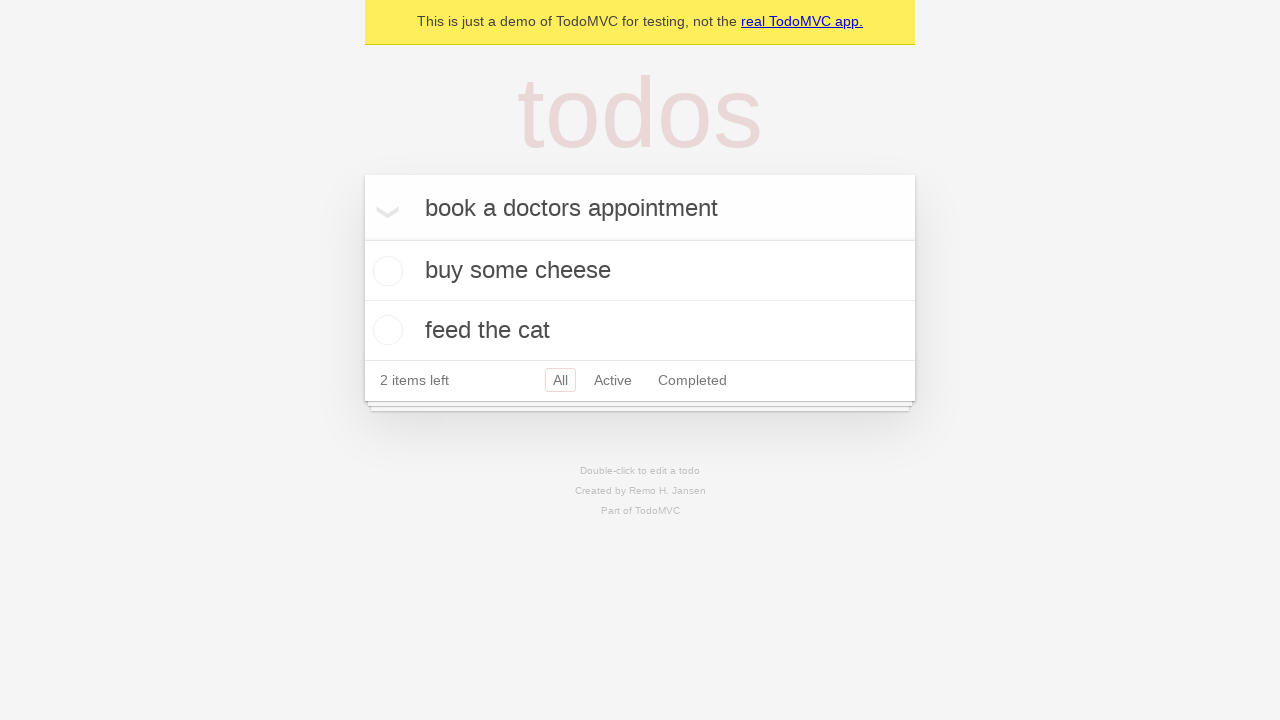

Pressed Enter to create third todo on internal:attr=[placeholder="What needs to be done?"i]
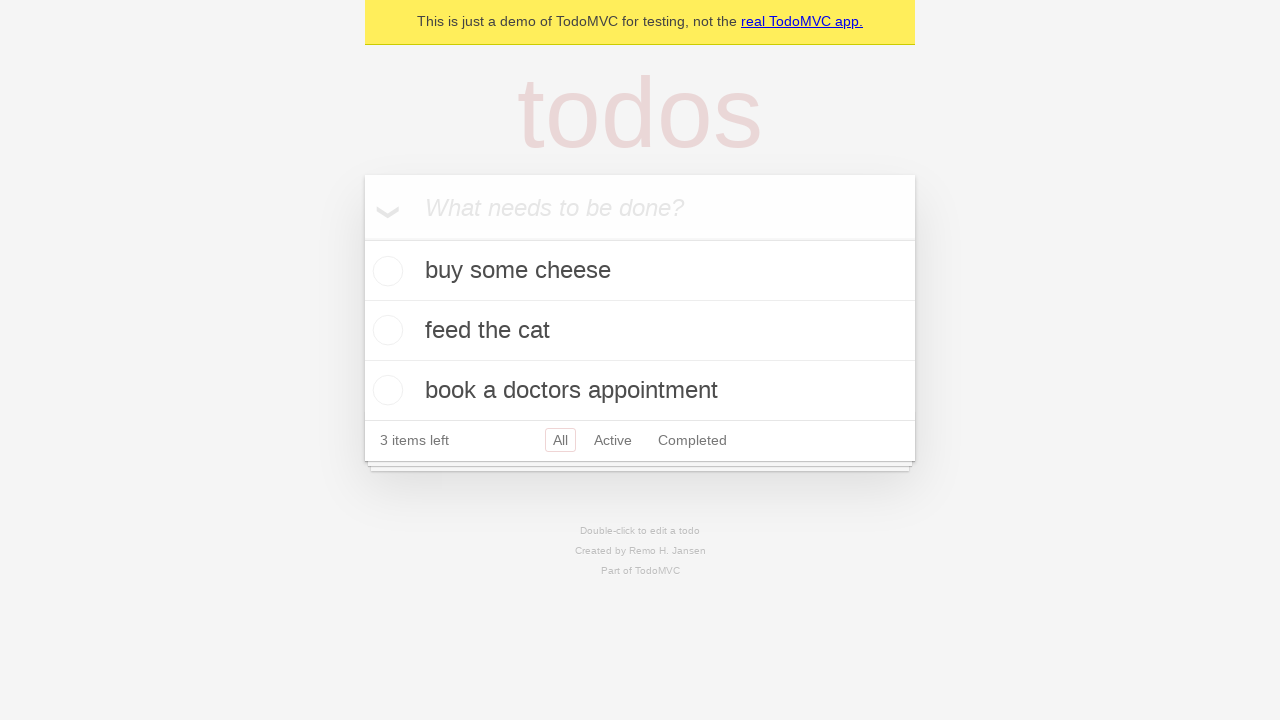

Clicked Active filter to display only active todos at (613, 440) on internal:role=link[name="Active"i]
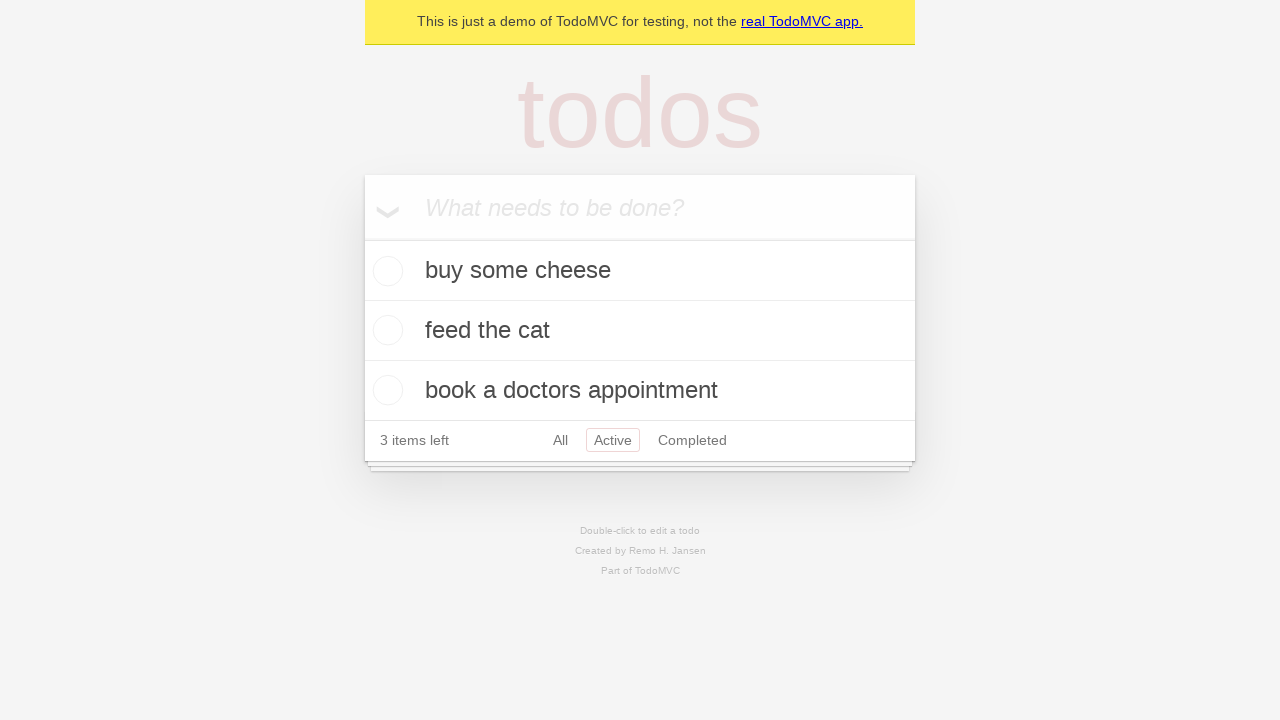

Clicked Completed filter and verified it is highlighted with selected class at (692, 440) on internal:role=link[name="Completed"i]
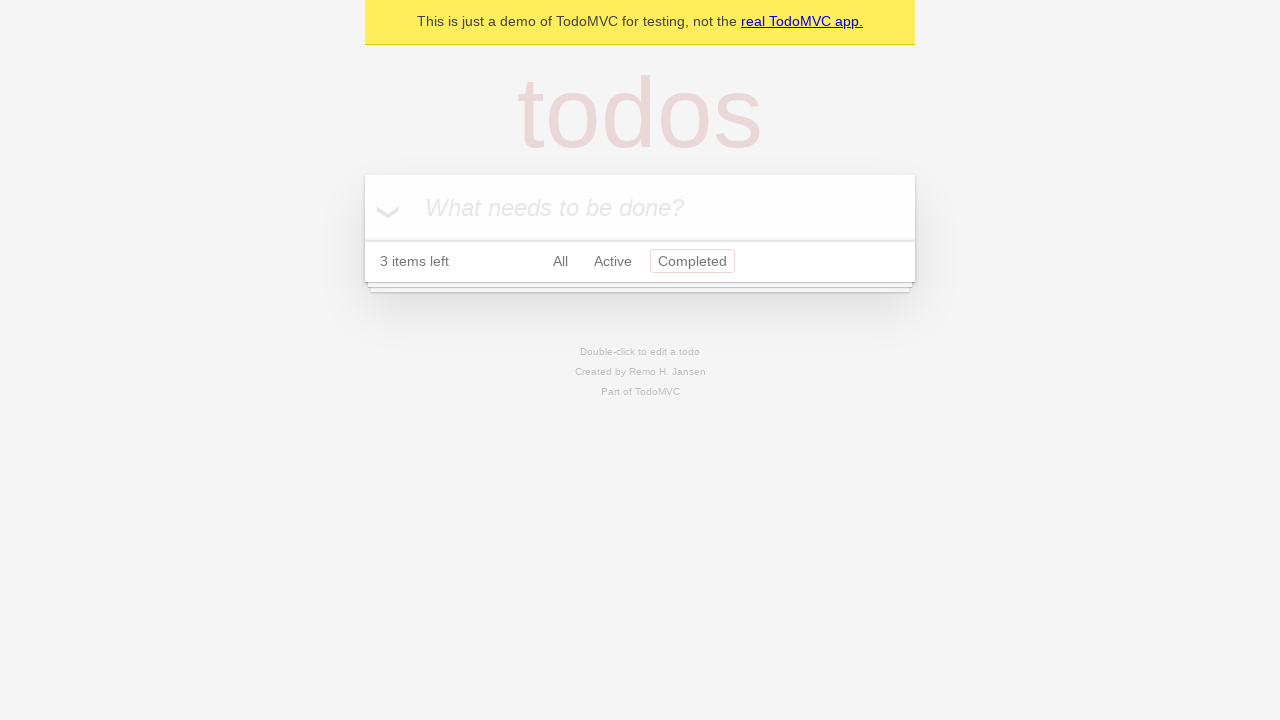

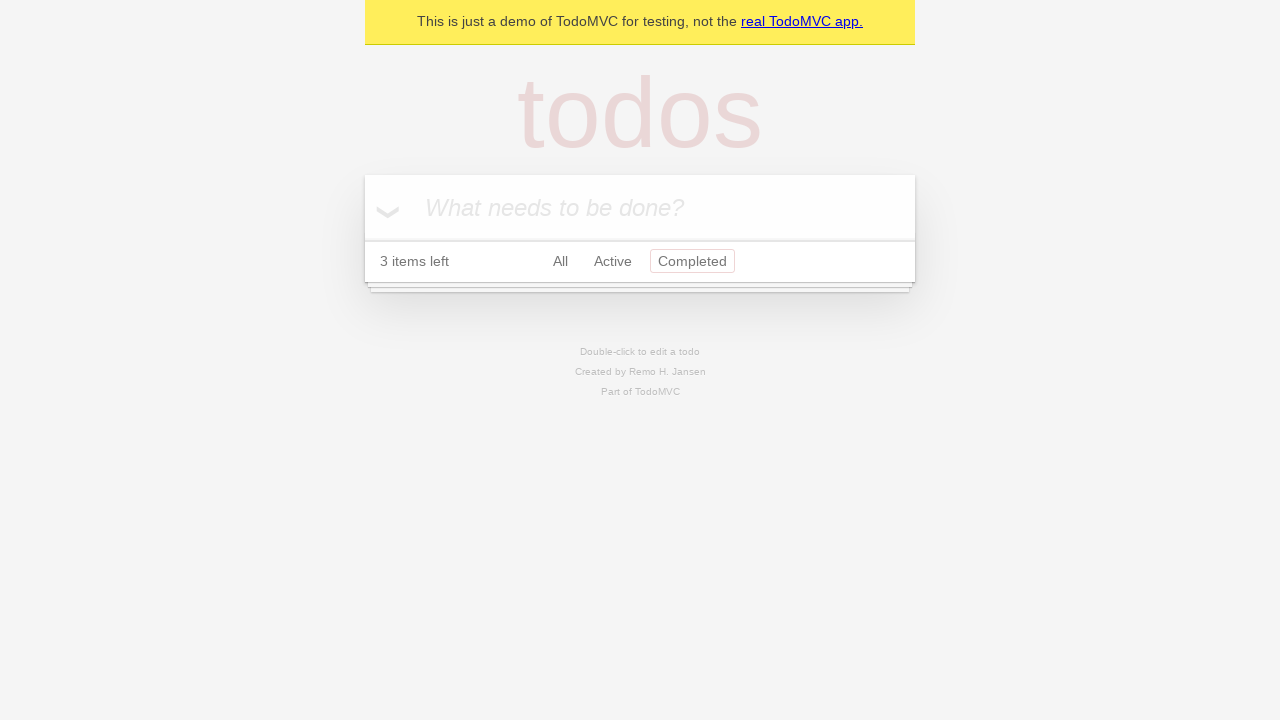